Tests radio button functionality by navigating to Elements section, clicking Radio Button, and selecting the Impressive option

Starting URL: https://demoqa.com/

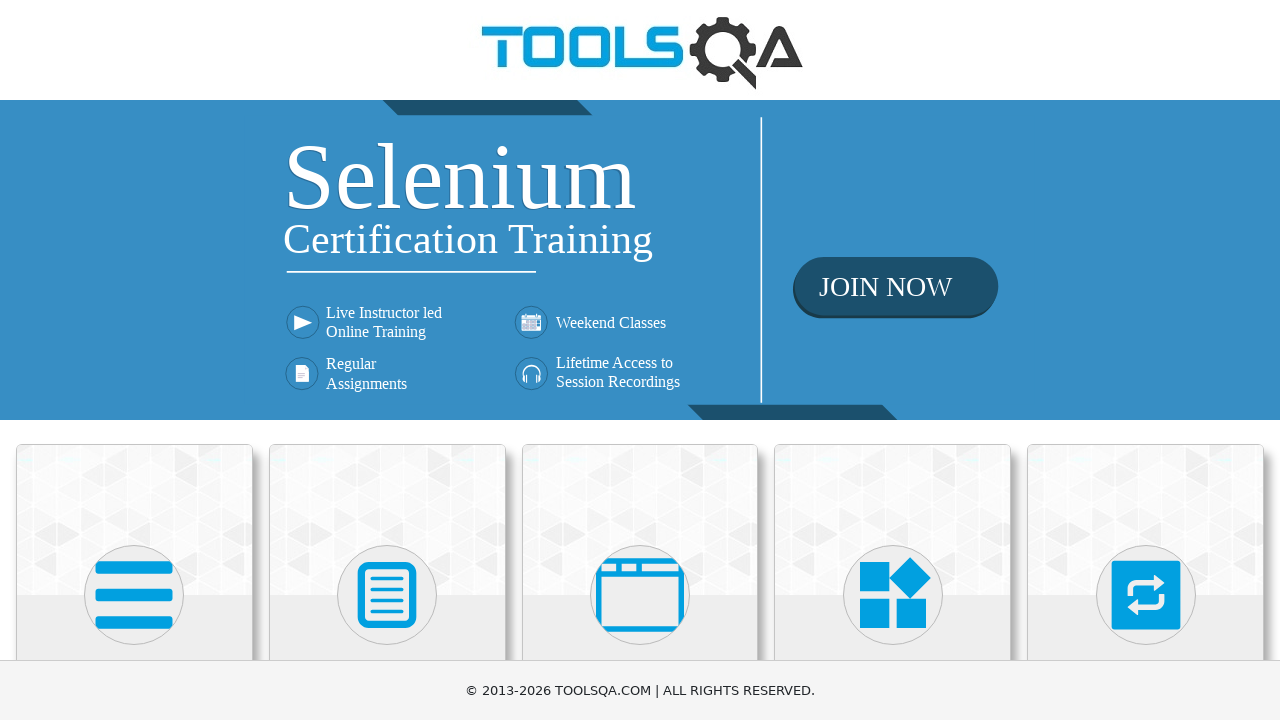

Clicked on Elements card at (134, 360) on xpath=//*[text()='Elements']
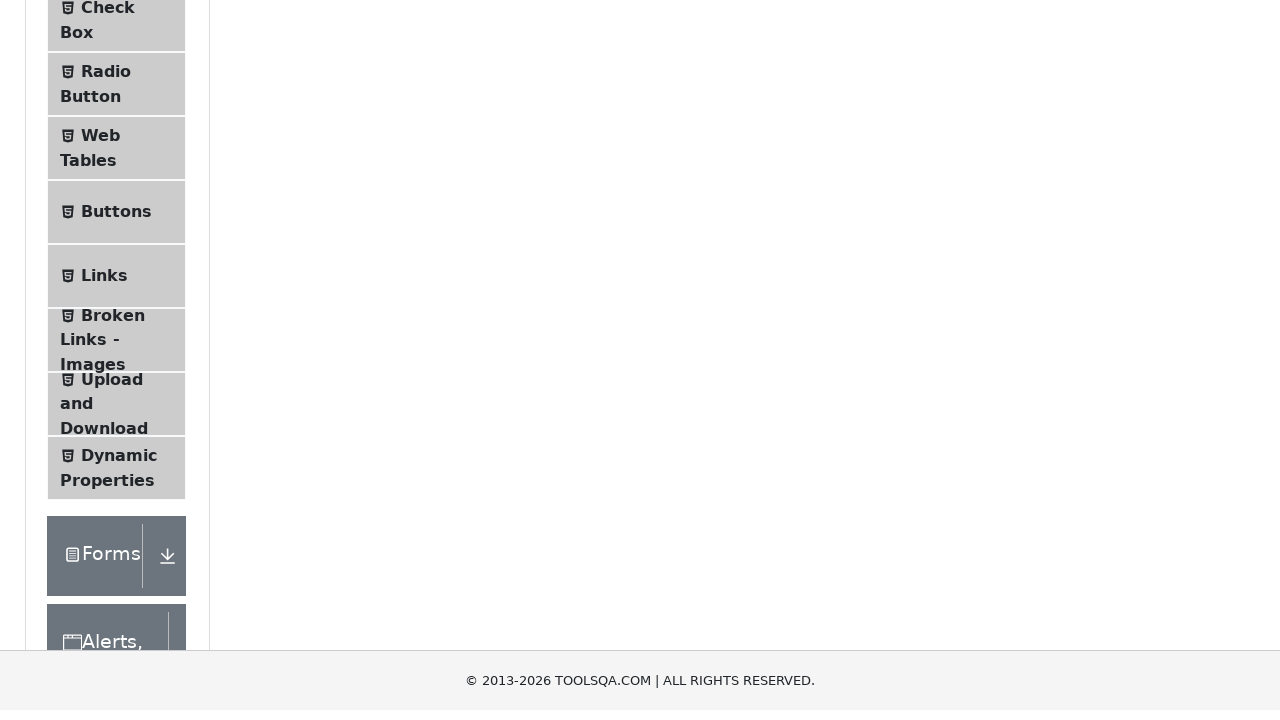

Clicked on Radio Button menu item at (106, 376) on xpath=//*[text()='Radio Button']
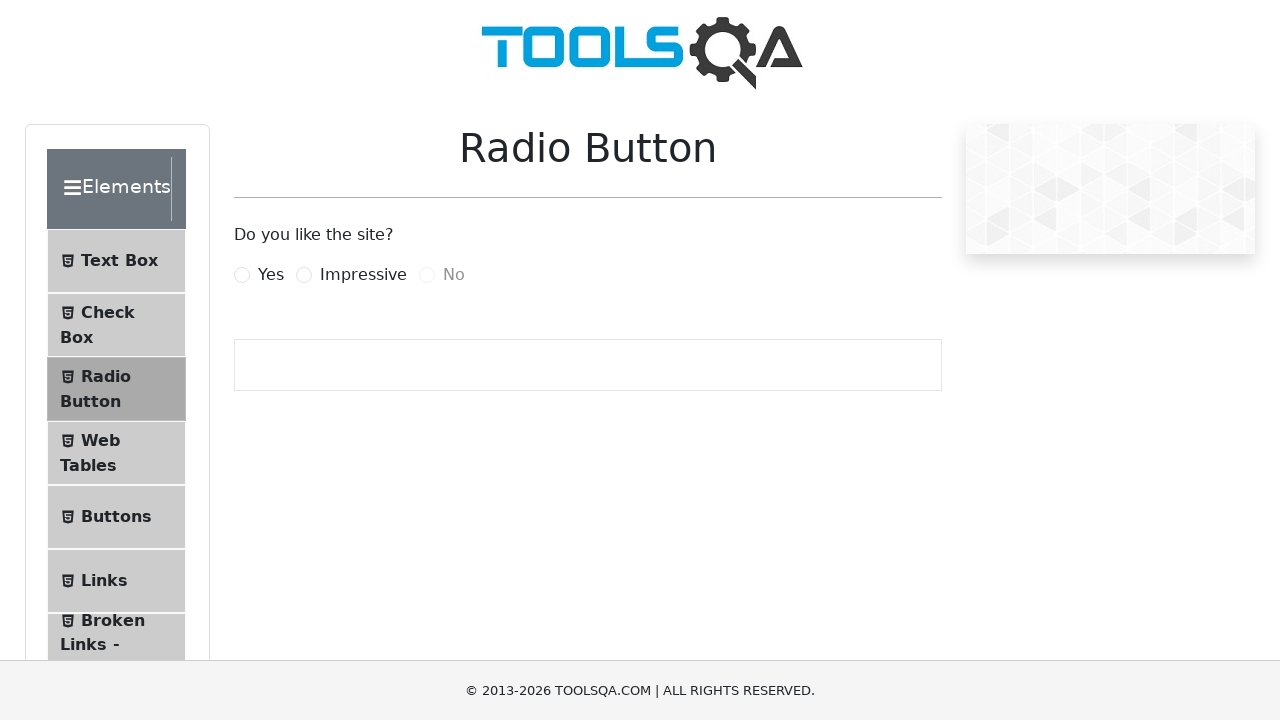

Selected Impressive radio button option at (363, 275) on xpath=//*[text()='Impressive']
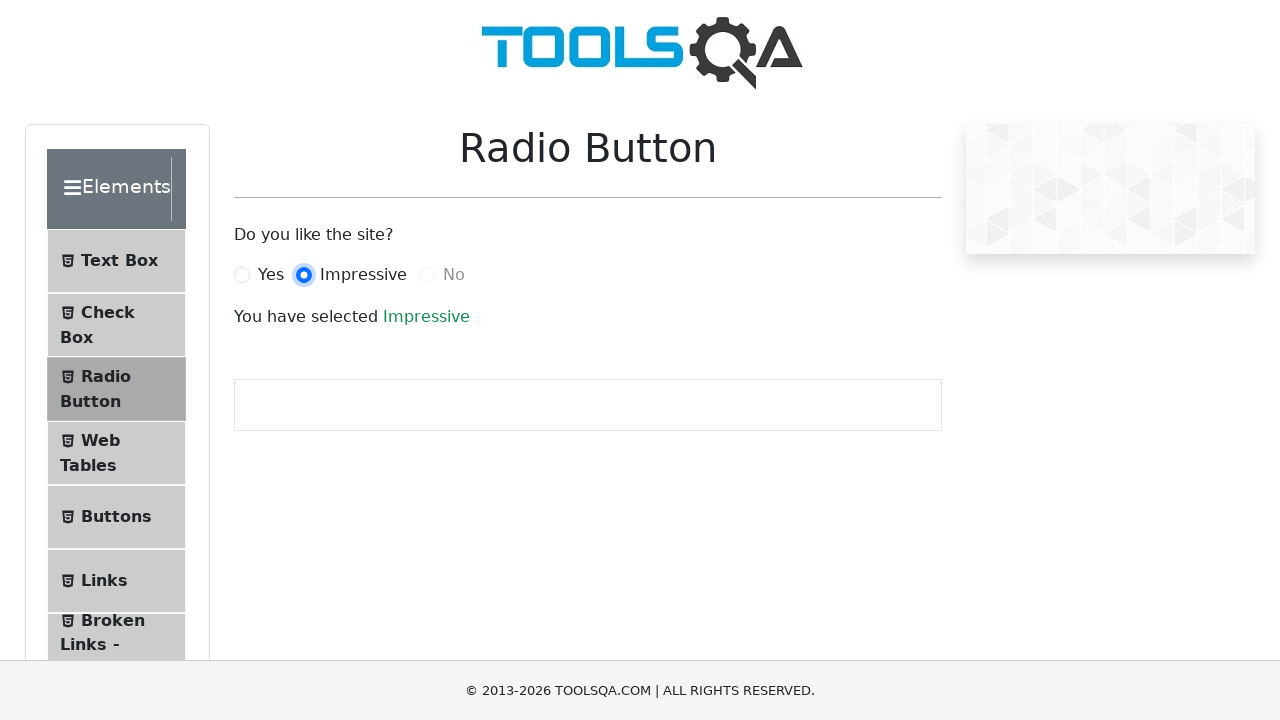

Confirmed selection result text appeared
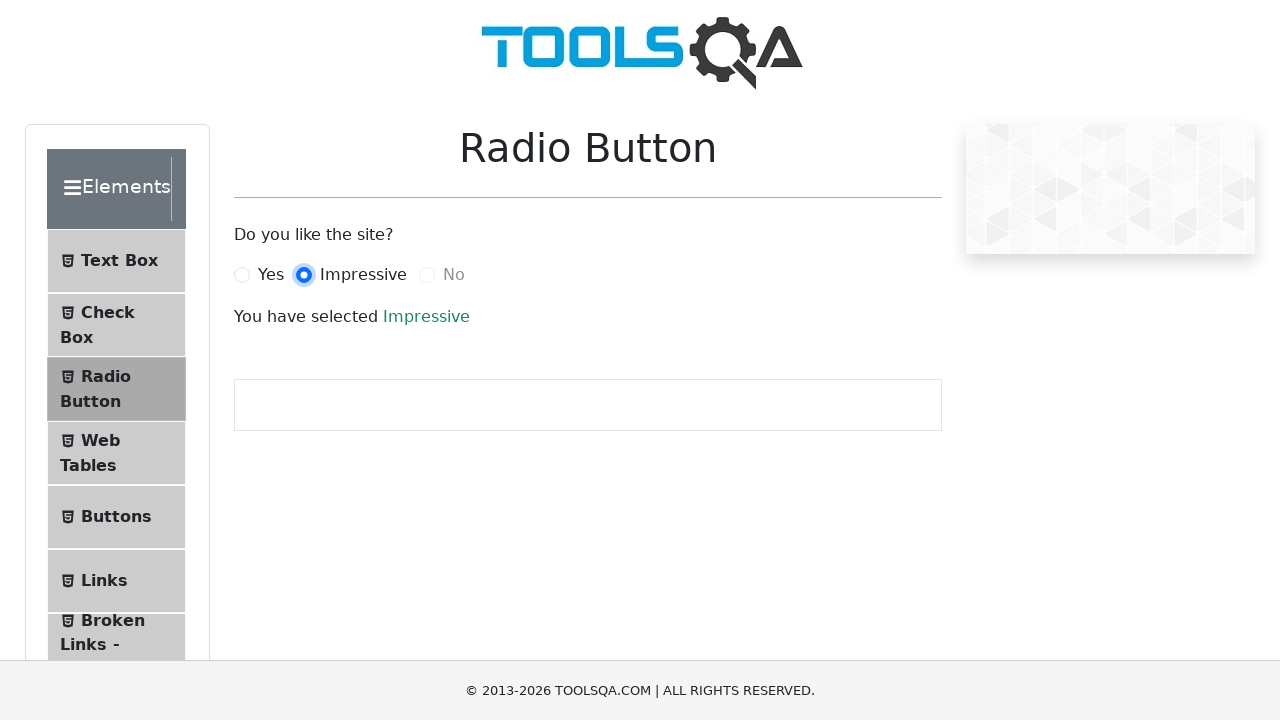

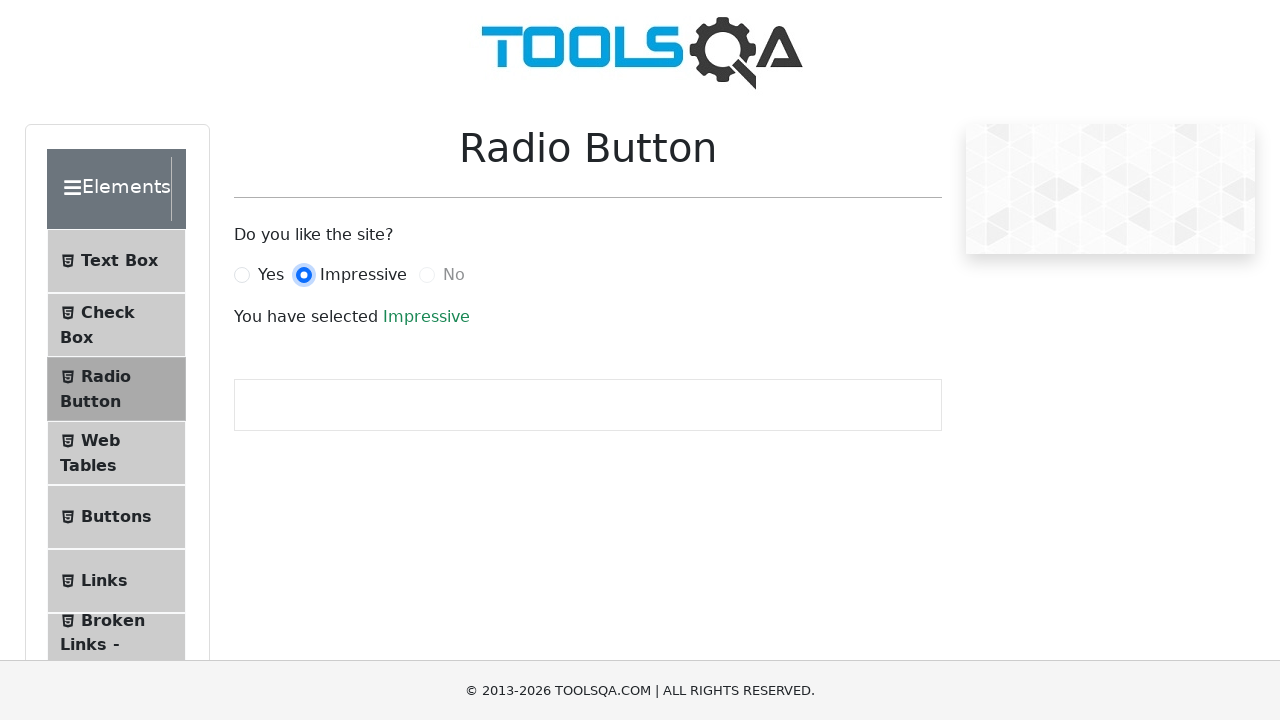